Navigates to a test page demonstrating iframe functionality and waits for the iframe content to be present on the page.

Starting URL: https://the-internet.herokuapp.com/iframe

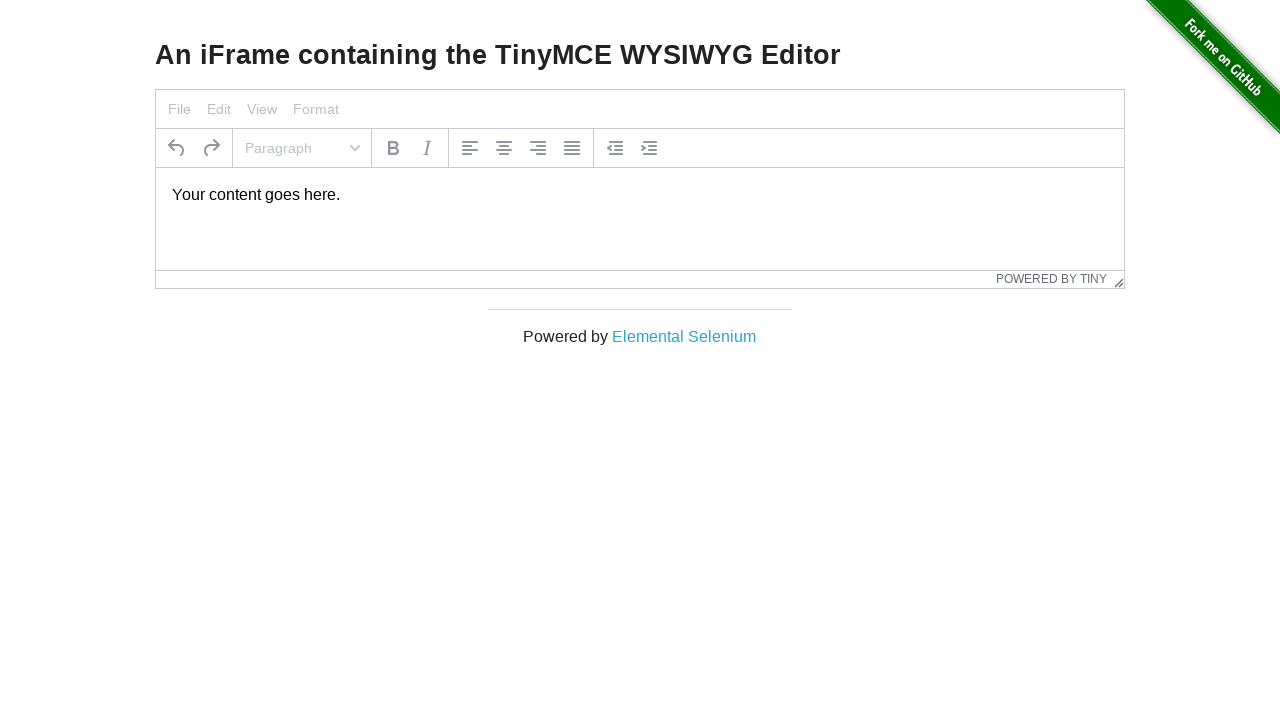

Navigated to iframe test page
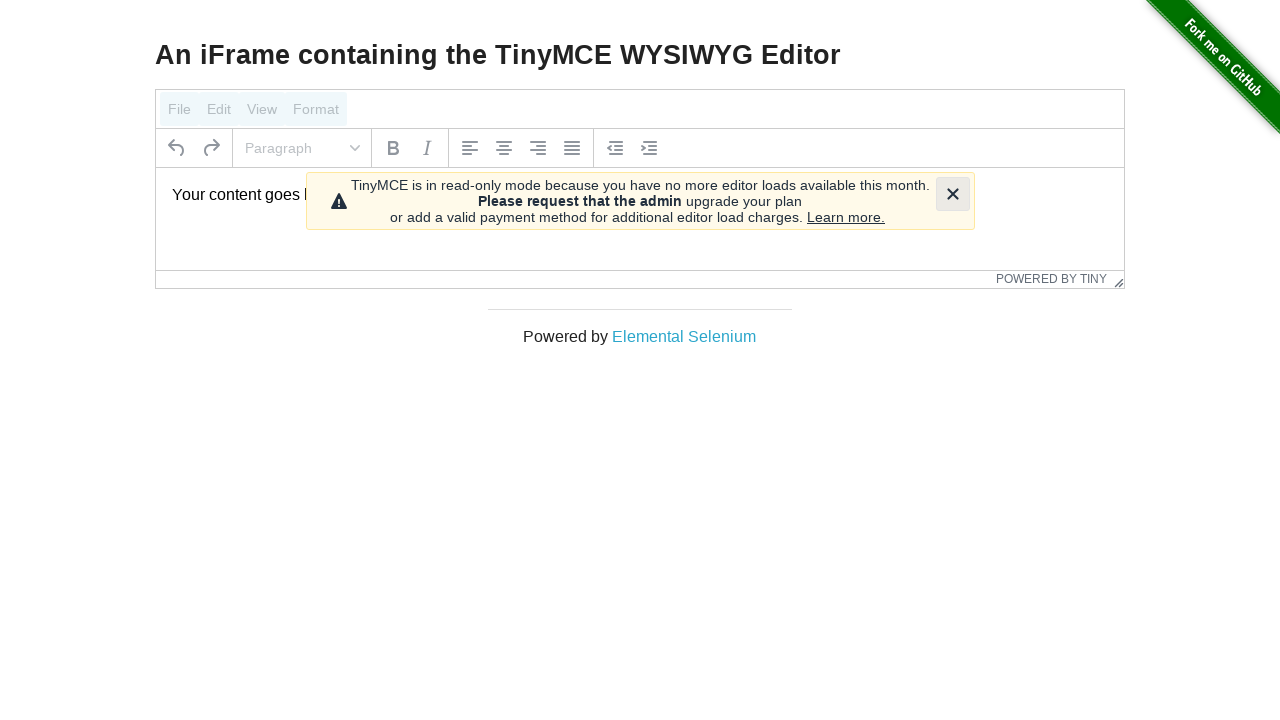

Waited for iframe element to be present on the page
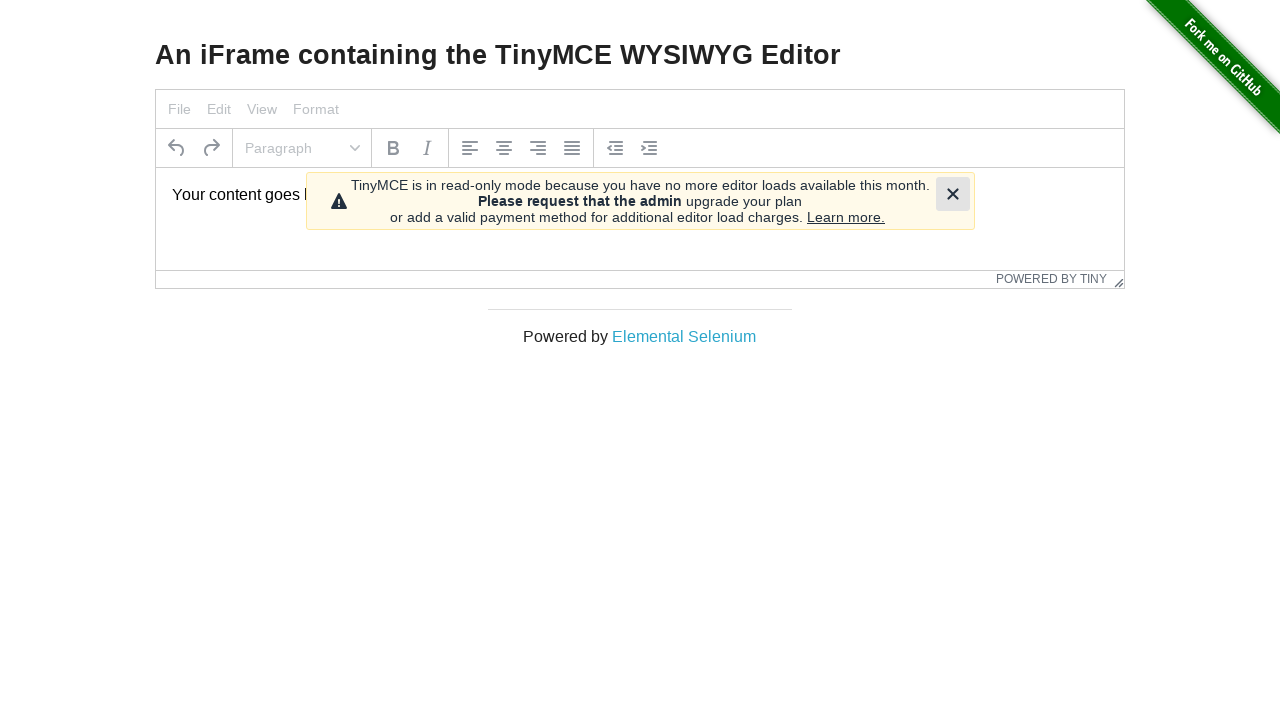

Located iframe element
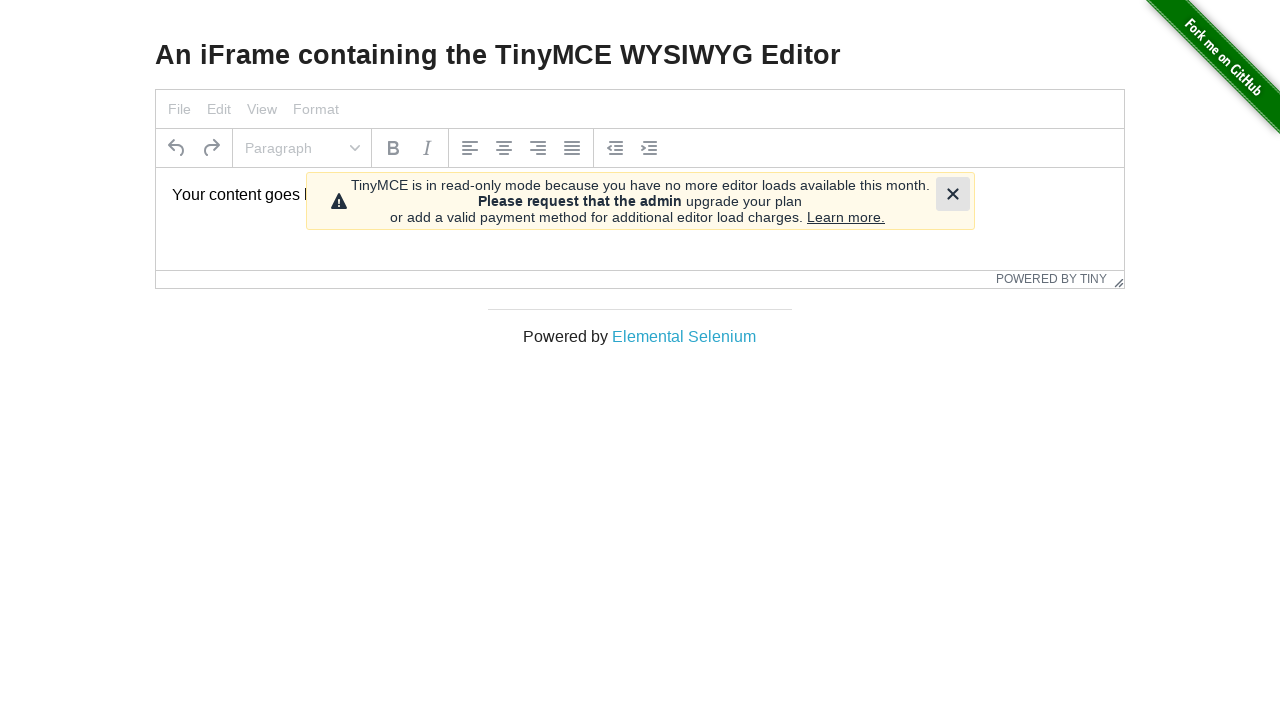

Verified iframe content is accessible by waiting for body element
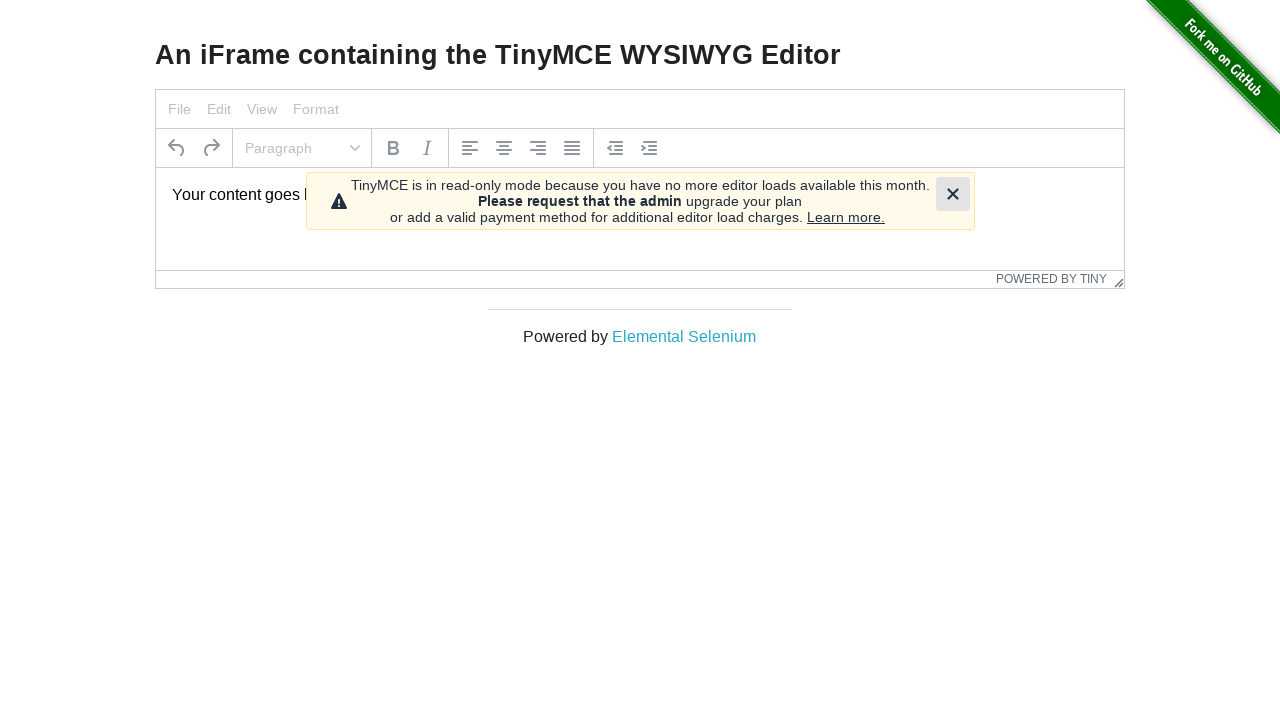

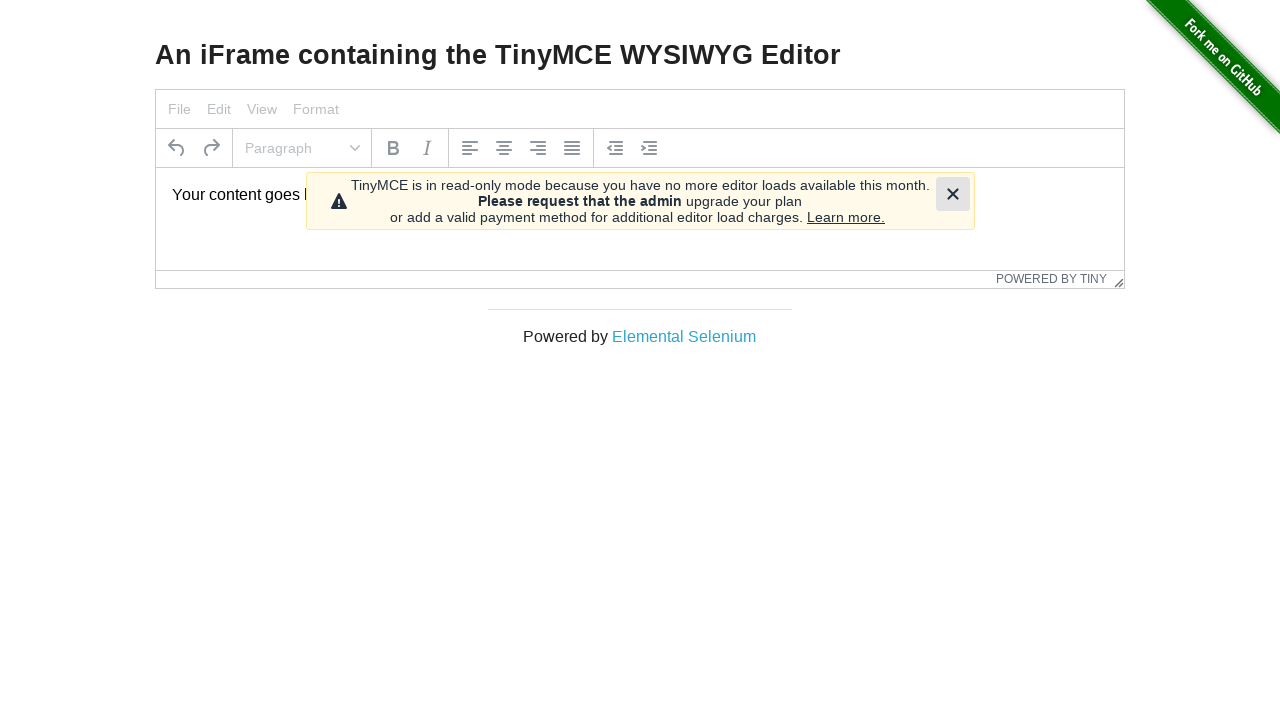